Tests basic browser navigation by visiting a page, navigating to another page, maximizing the window, going back in history, and refreshing the page.

Starting URL: https://rahulshettyacademy.com/

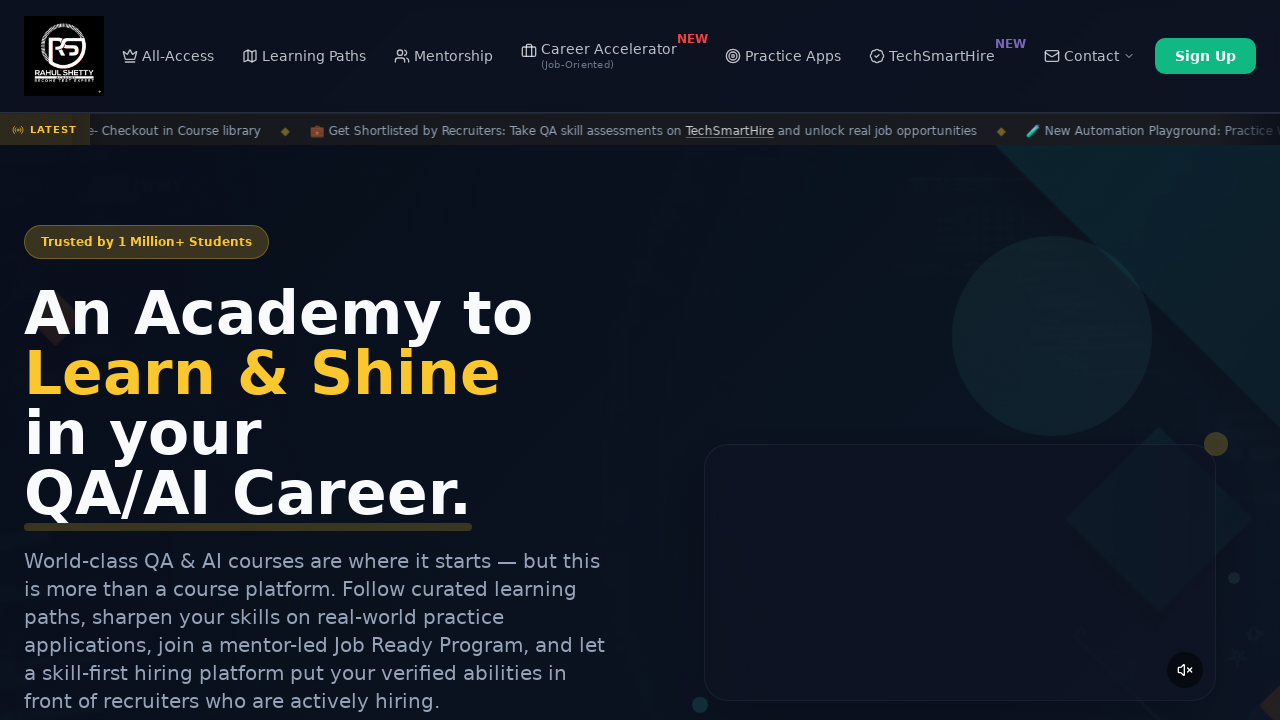

Navigated to AutomationPractice page
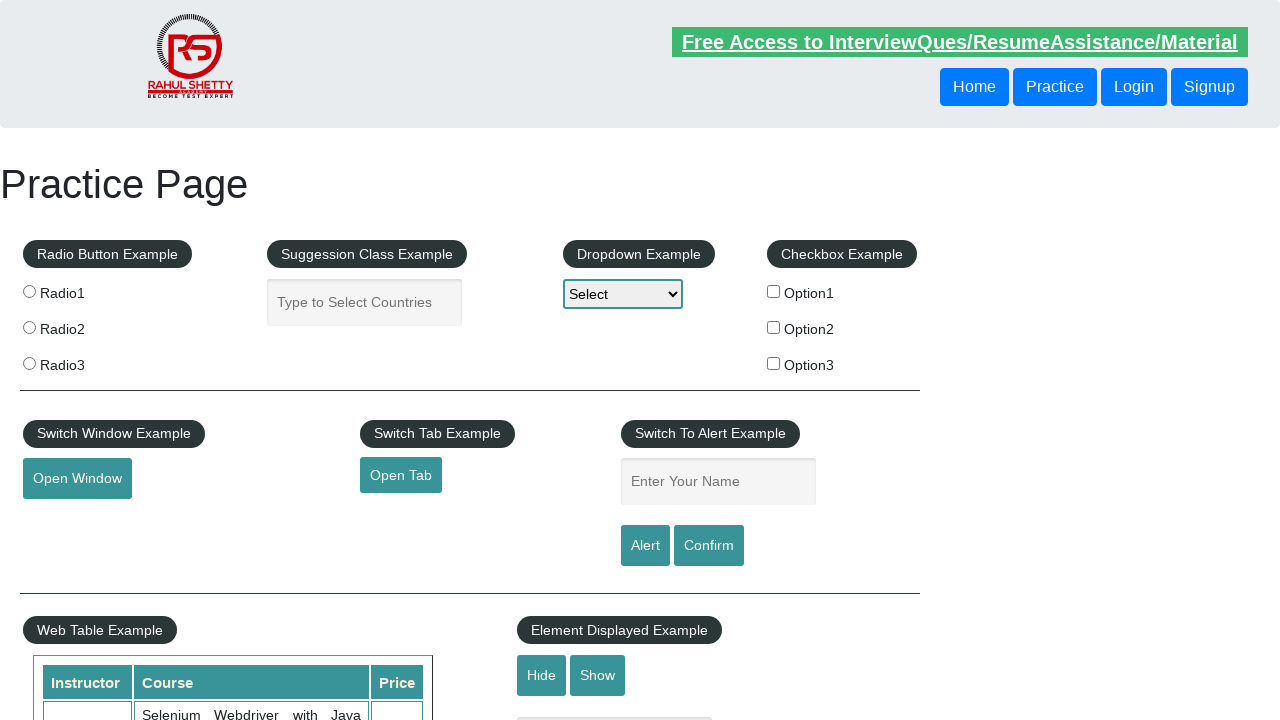

Maximized window to 1920x1080
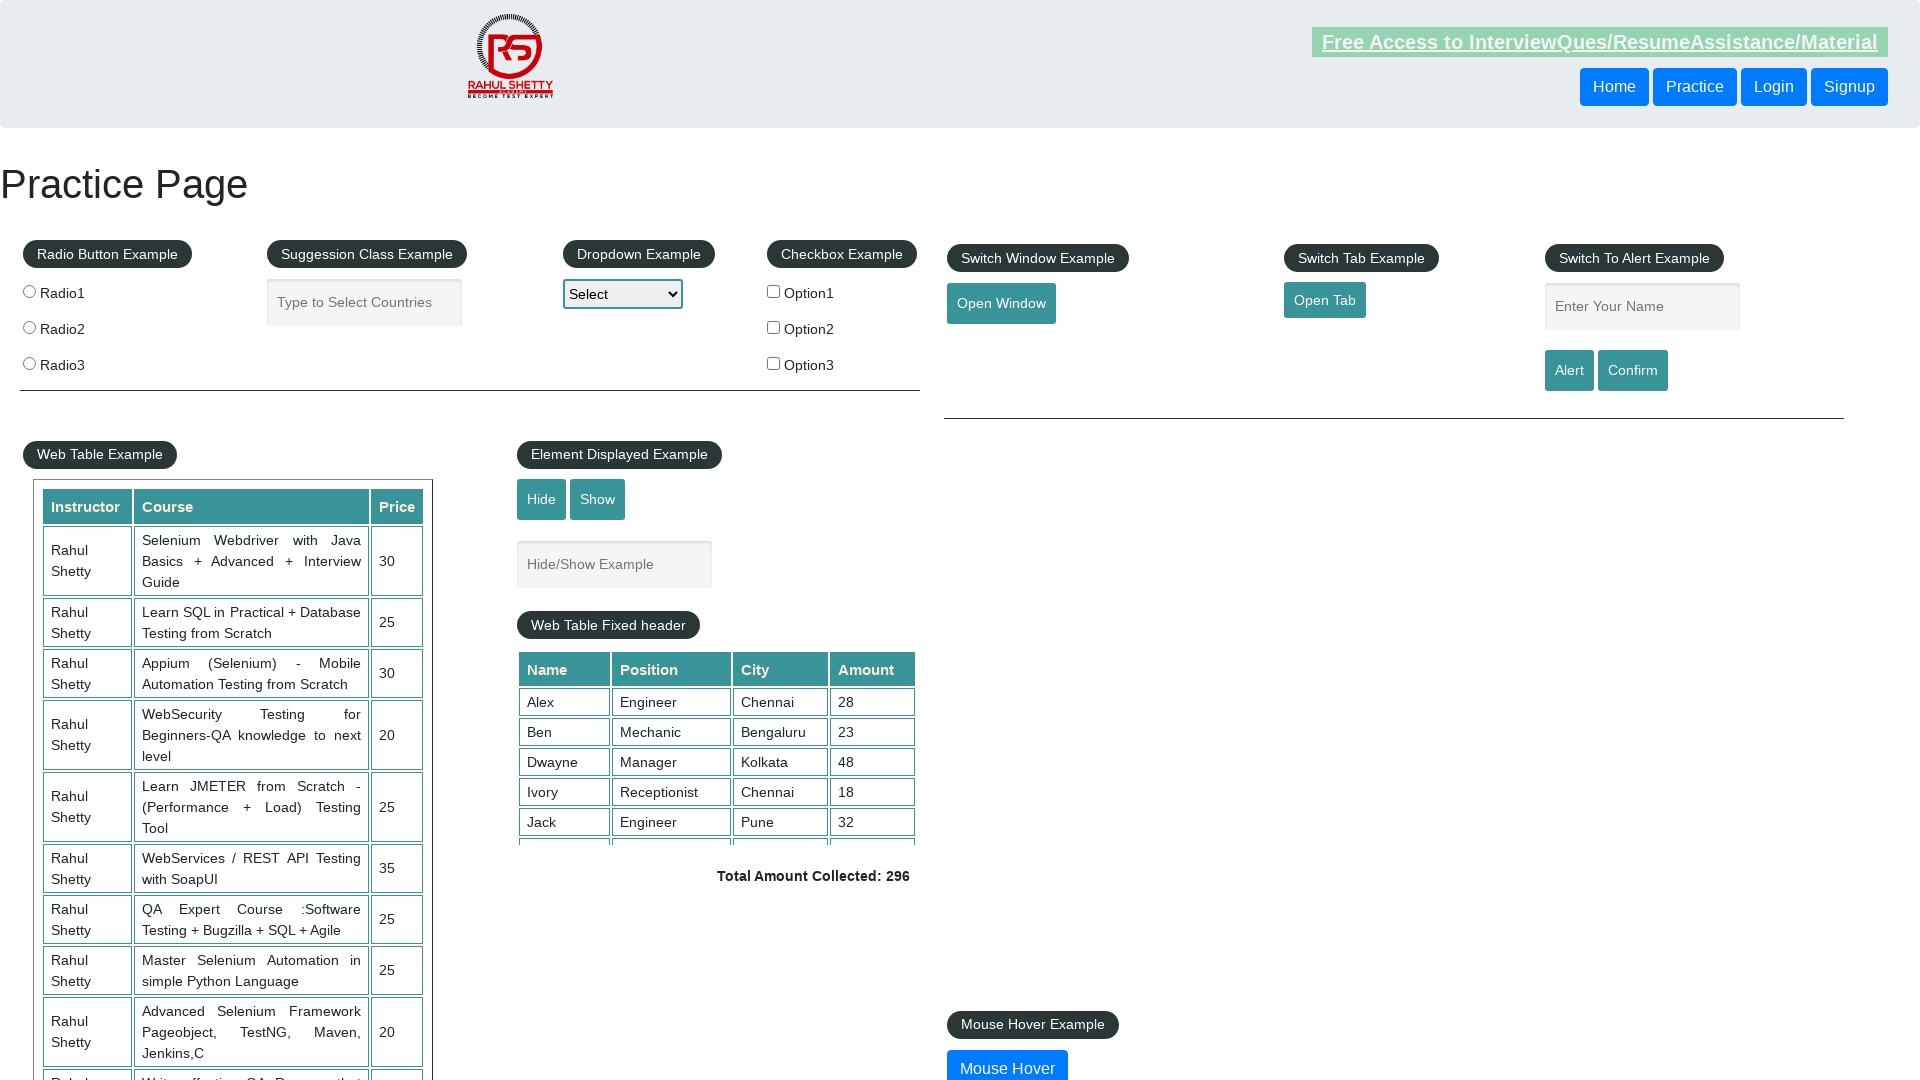

Navigated back in browser history
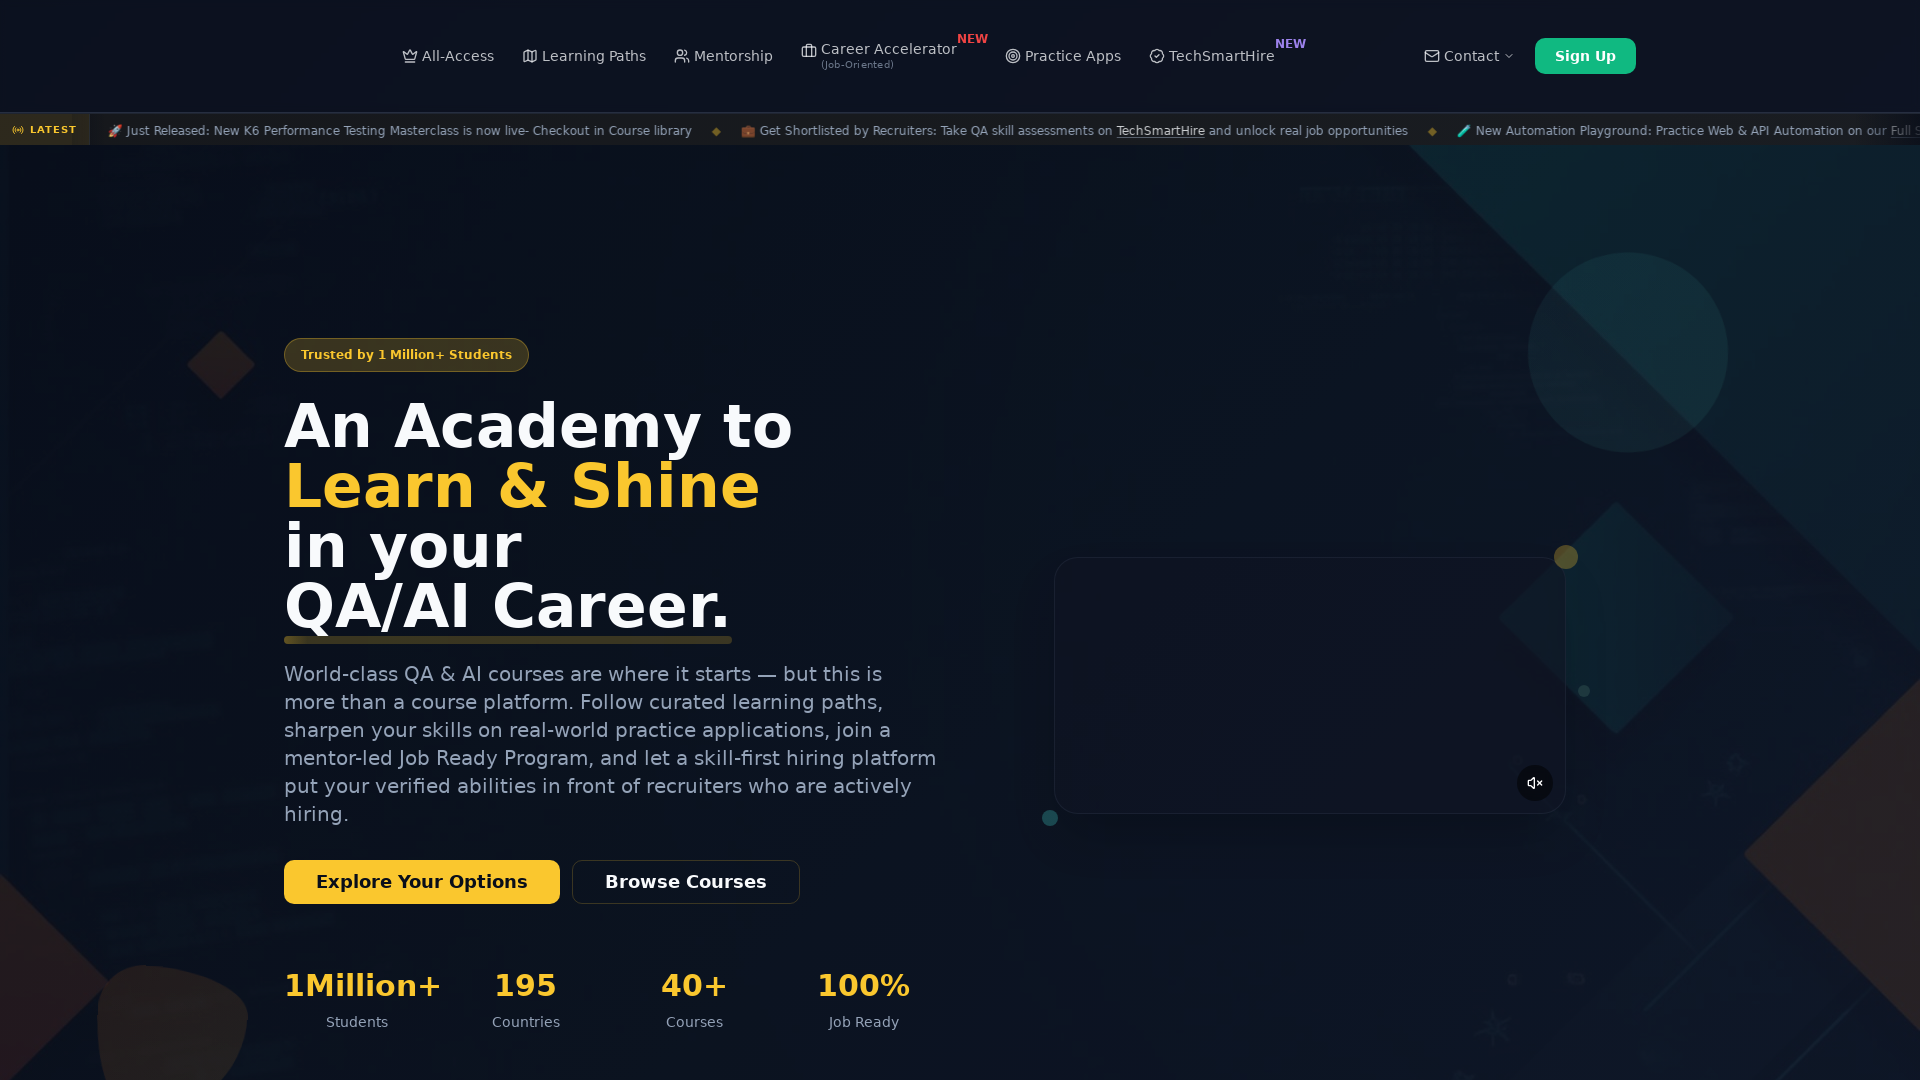

Refreshed the current page
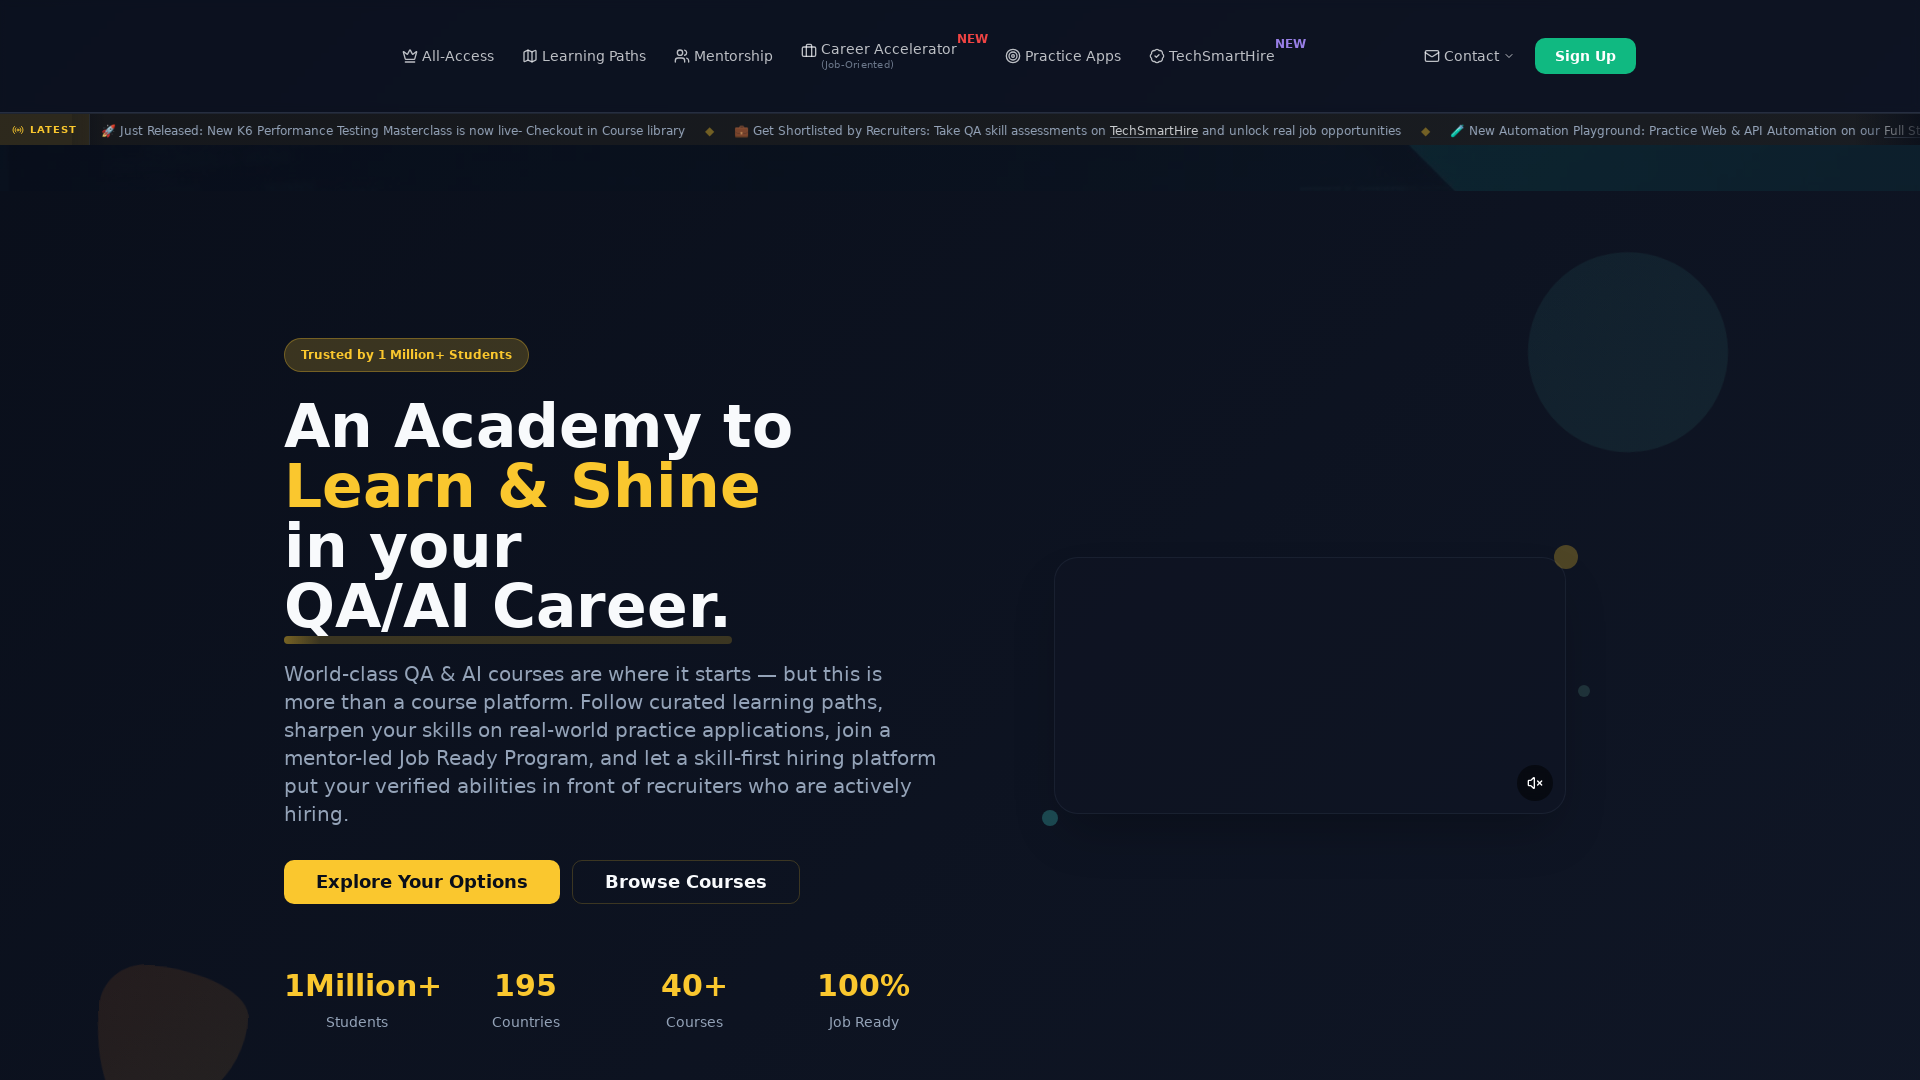

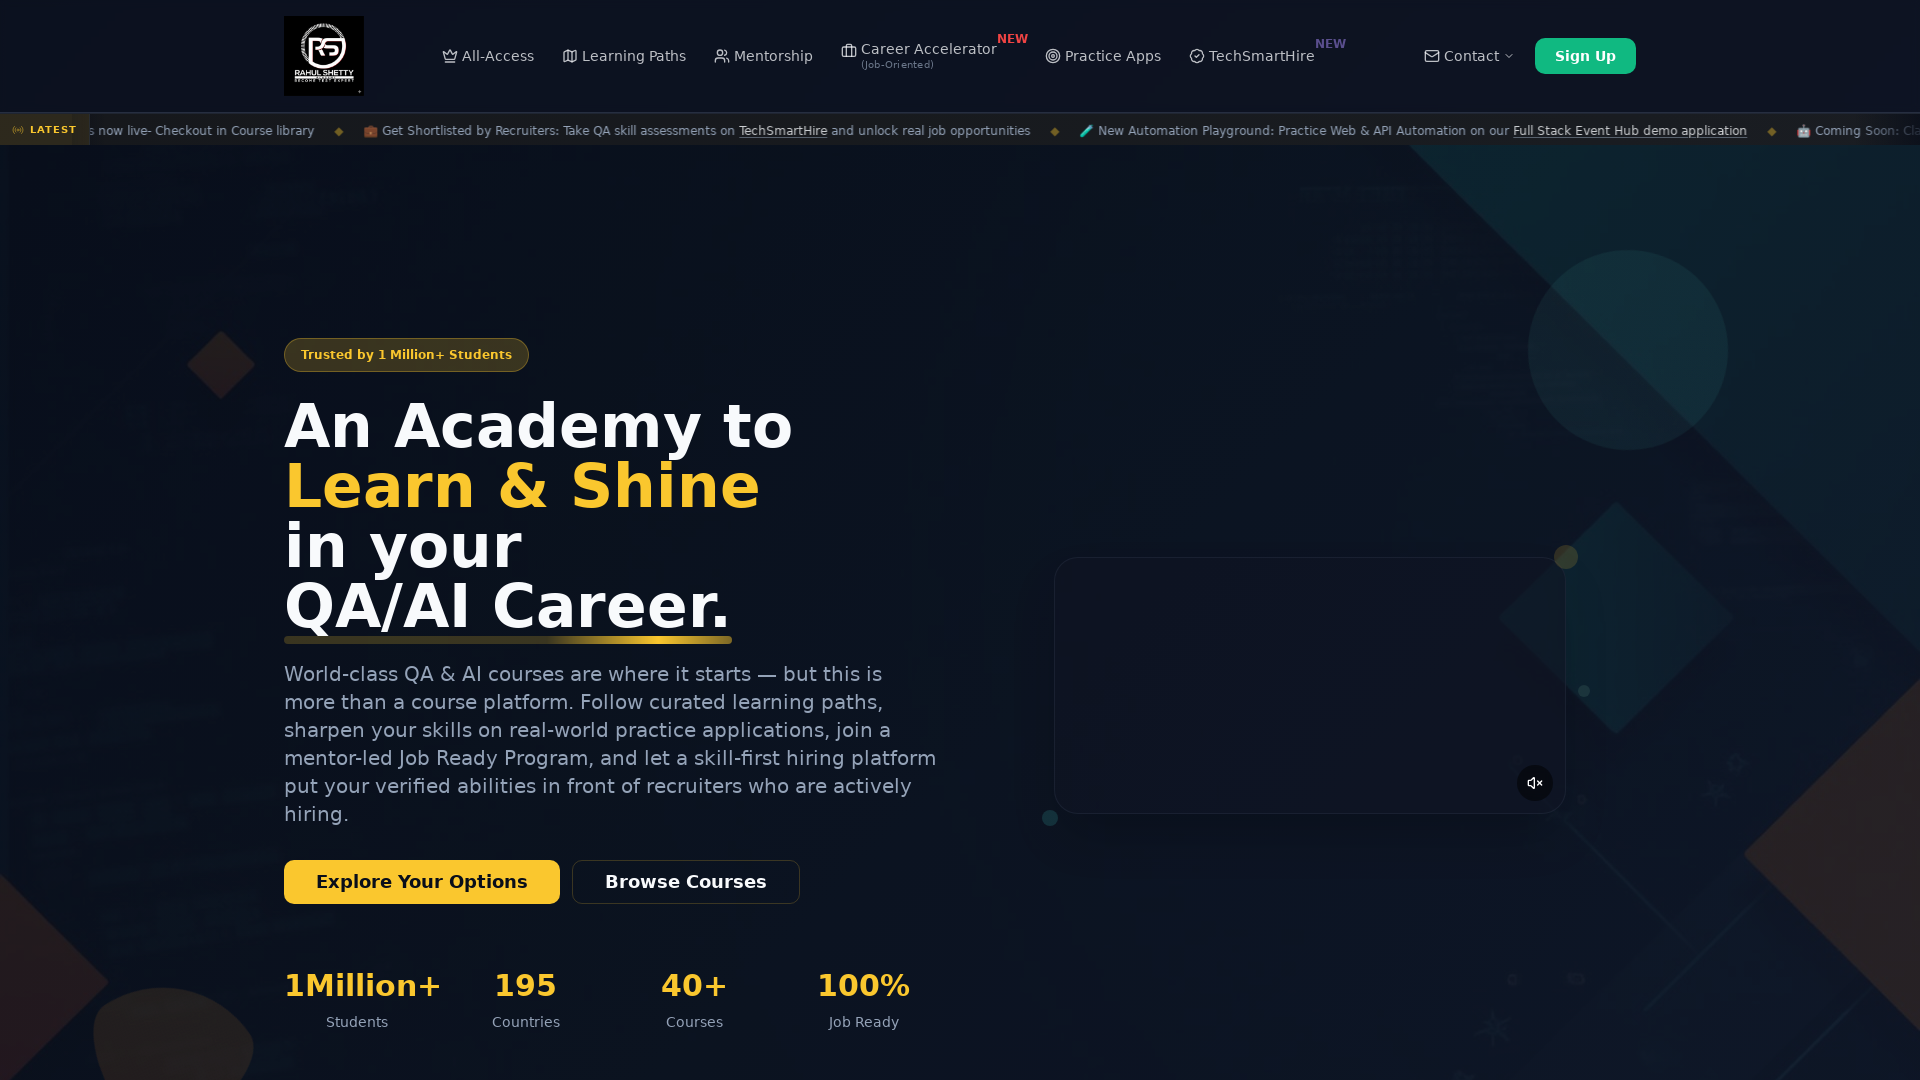